Opens the Python.org website and verifies that the page title contains the word "Python"

Starting URL: https://www.python.org

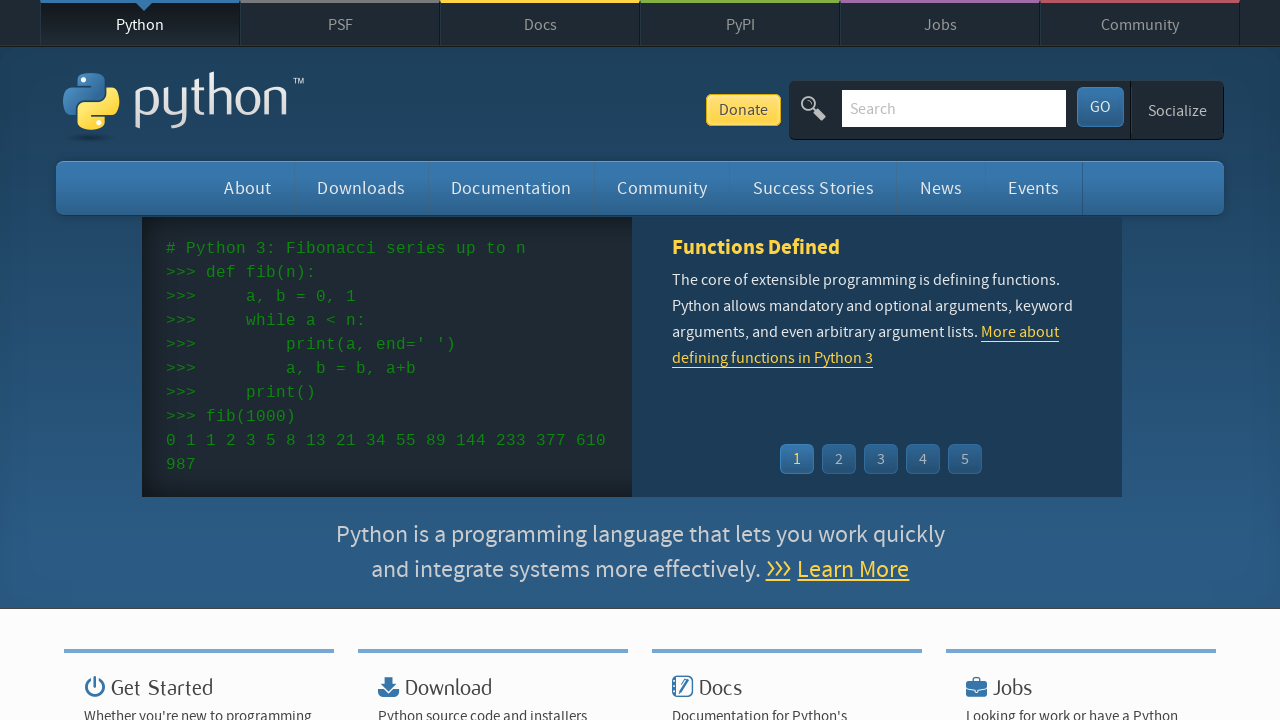

Navigated to https://www.python.org
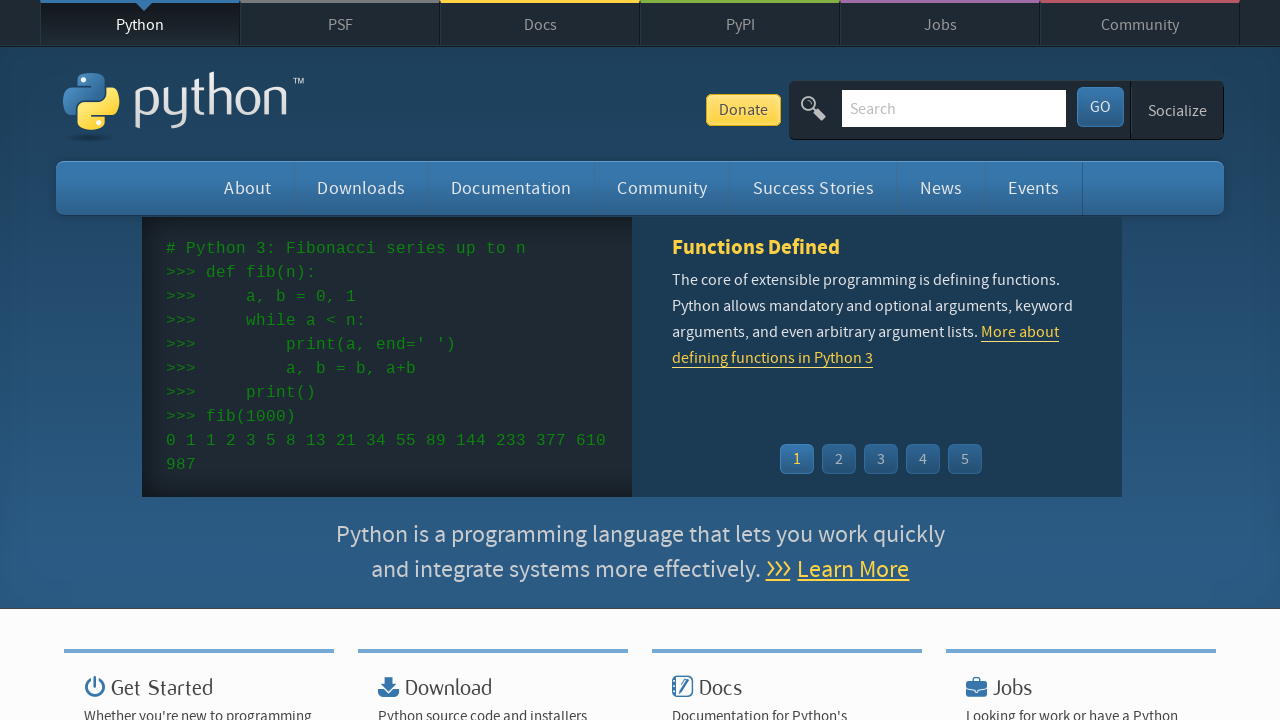

Verified that page title contains 'Python'
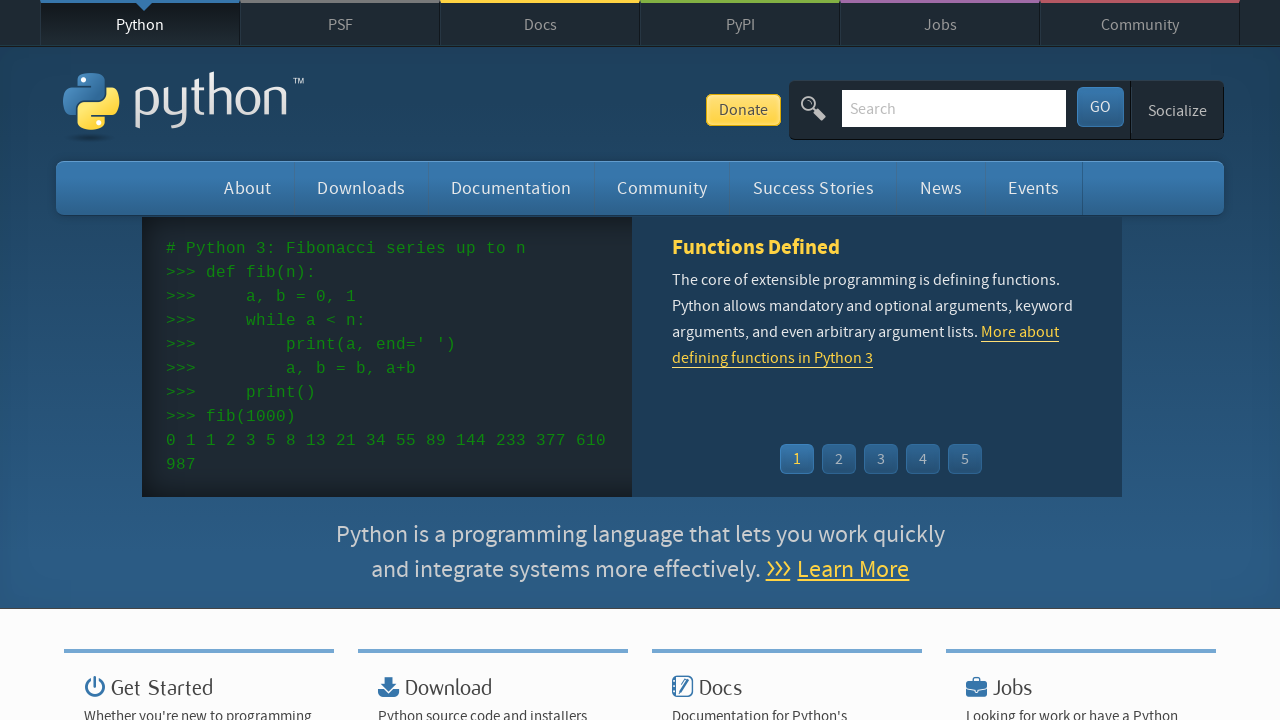

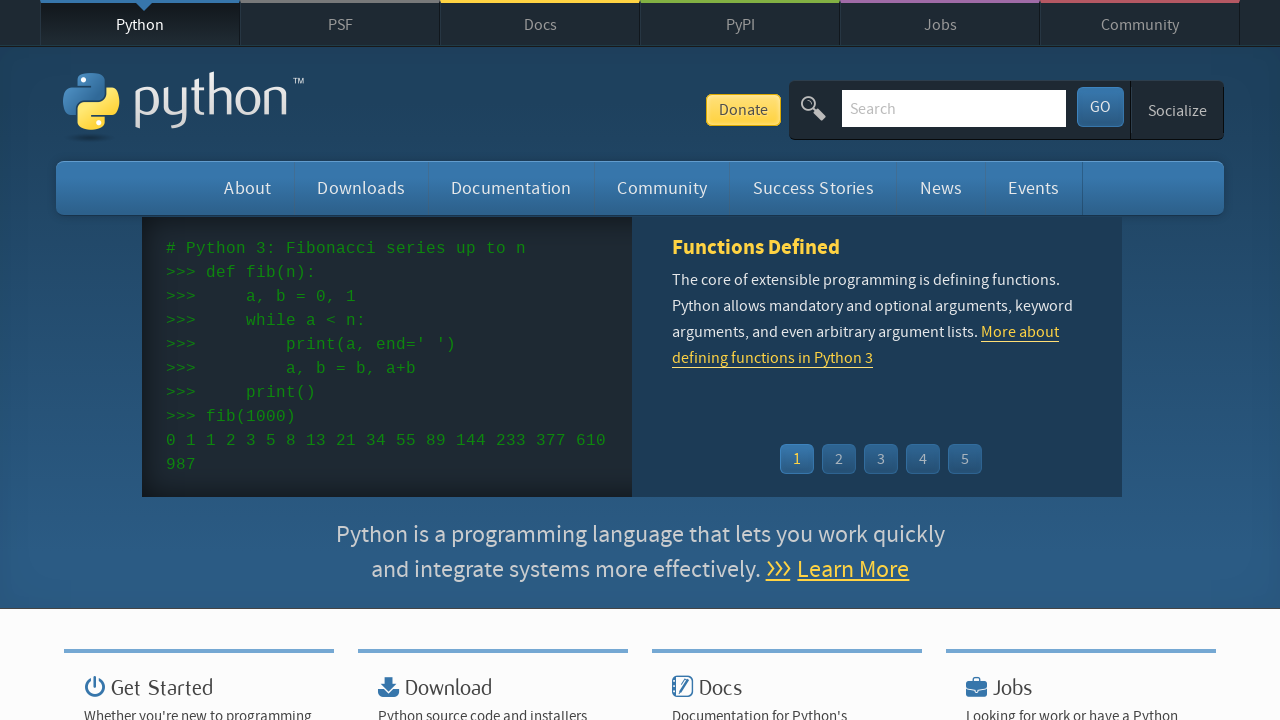